Navigates to Argos UK website and verifies the page loads correctly

Starting URL: https://www.argos.co.uk/

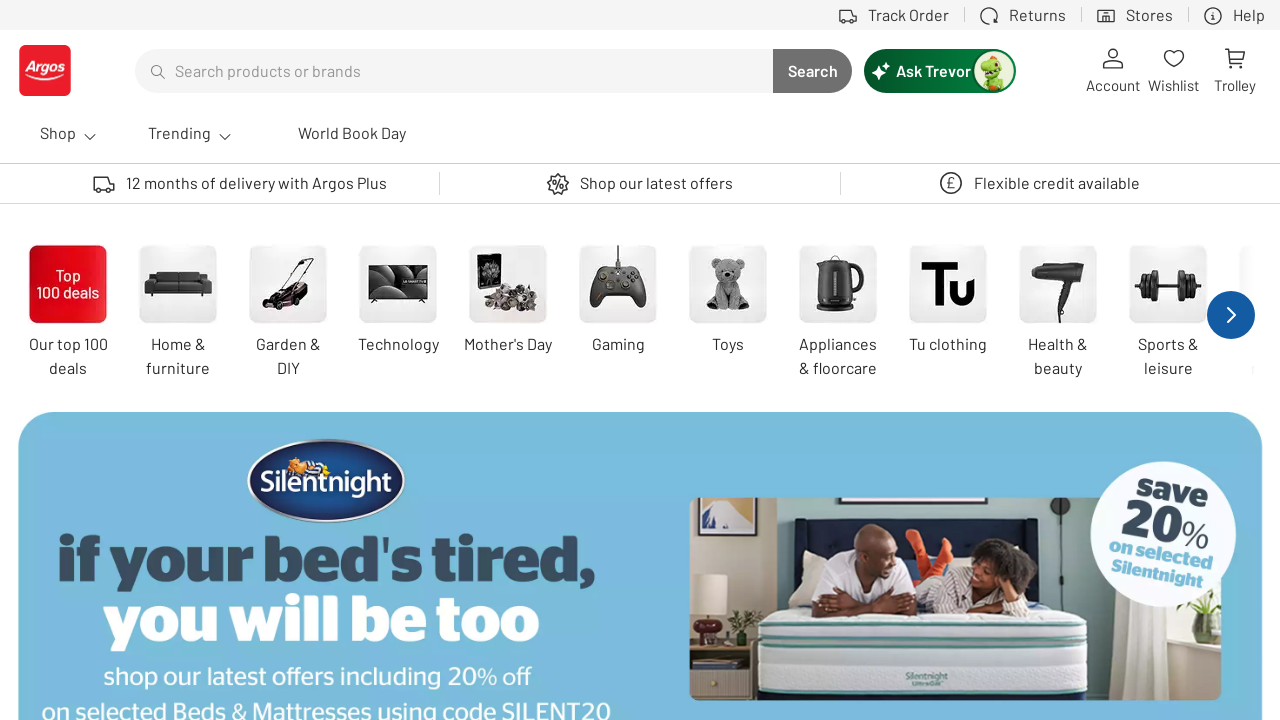

Waited for page to reach network idle state
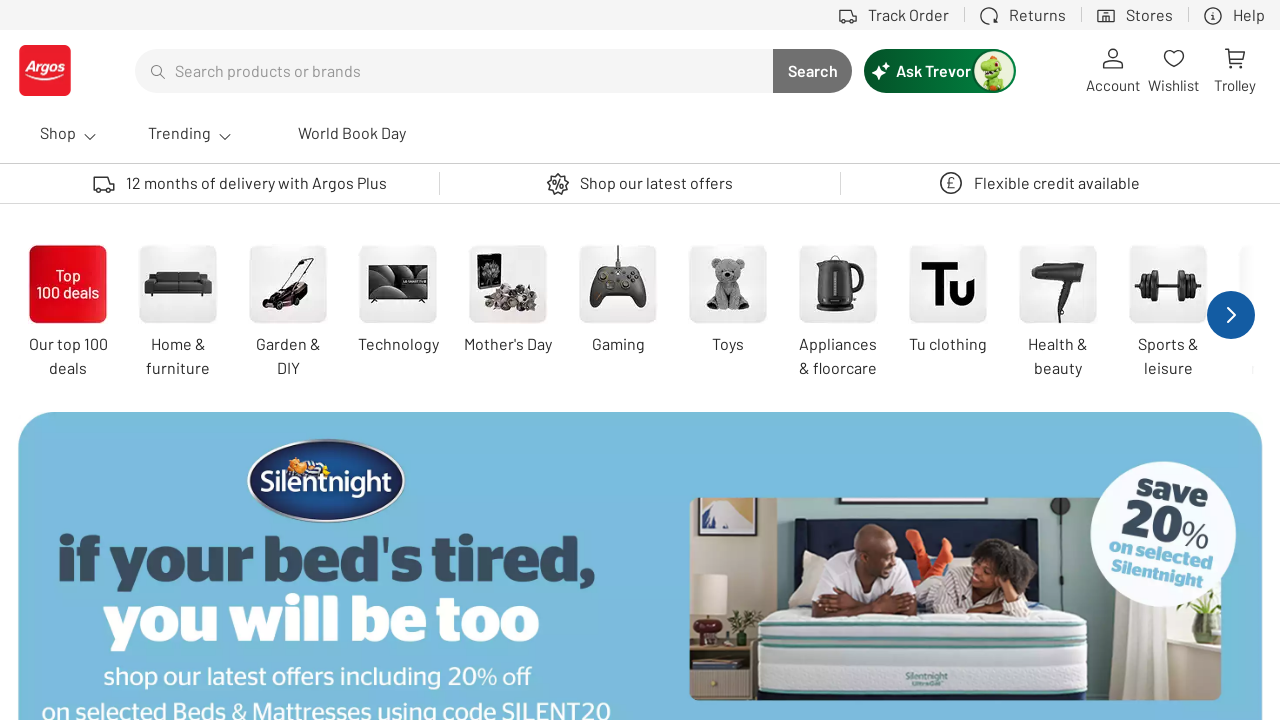

Verified body element loaded on Argos UK homepage
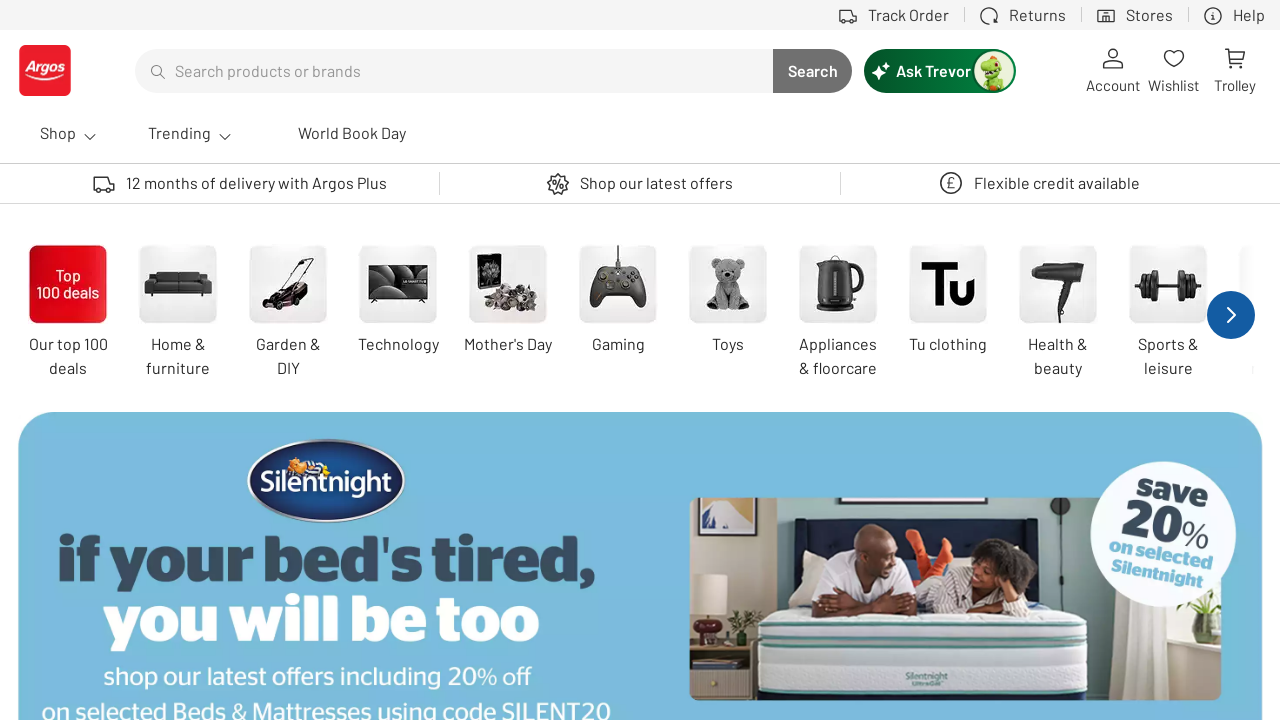

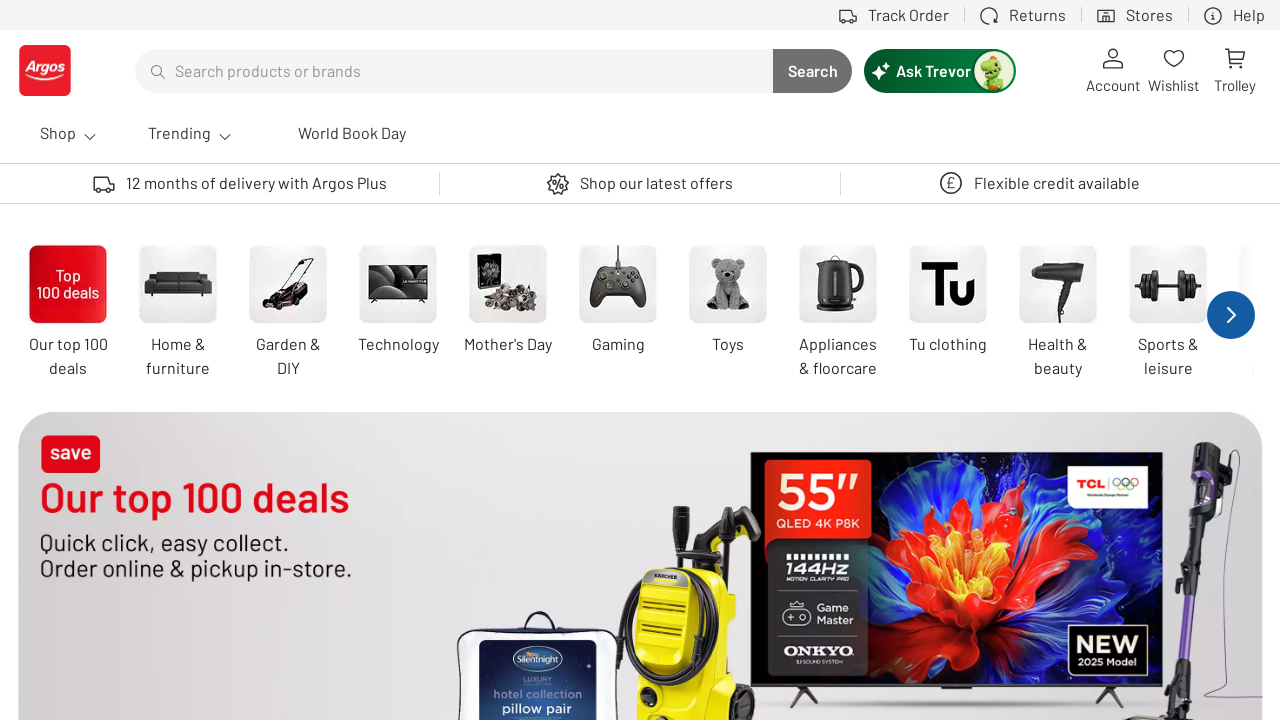